Tests dynamic content loading by clicking a button and waiting for text to appear after a timed delay

Starting URL: http://seleniumpractise.blogspot.com/2016/08/how-to-use-explicit-wait-in-selenium.html

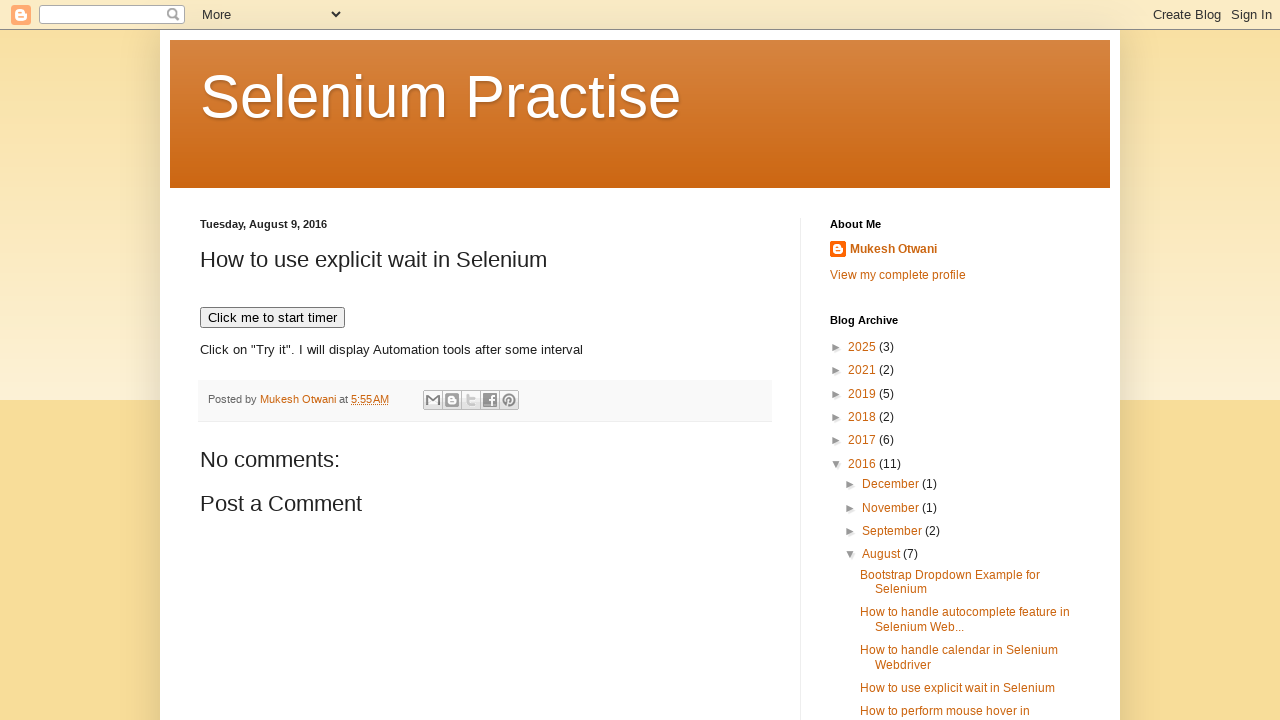

Clicked button to trigger timed text display at (272, 318) on xpath=//button[@onclick='timedText()']
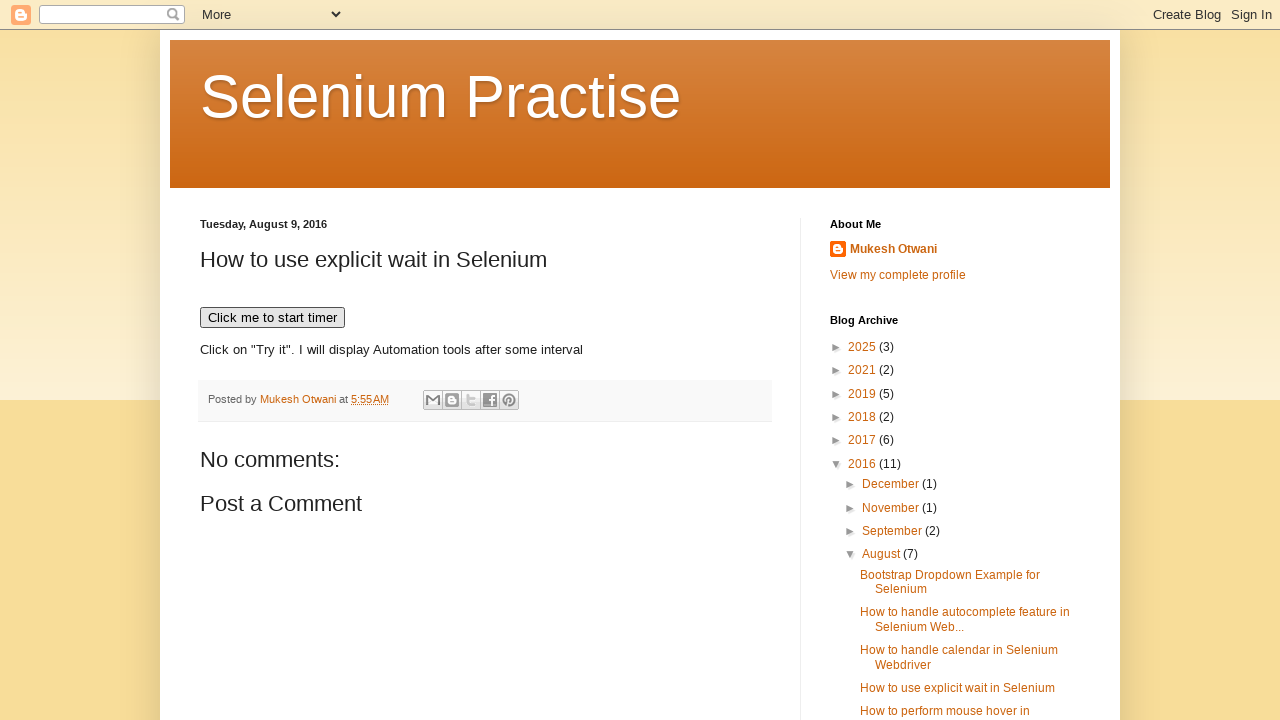

Waited for WebDriver text to appear after timed delay
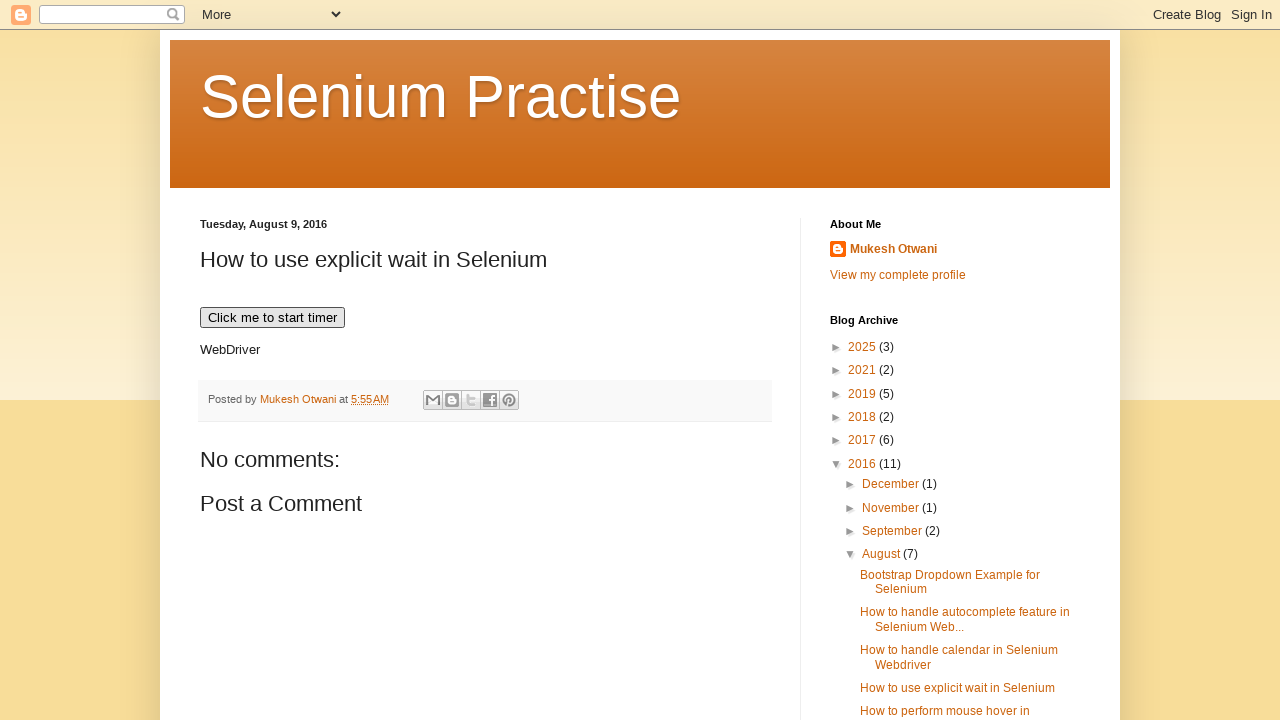

Located WebDriver text element
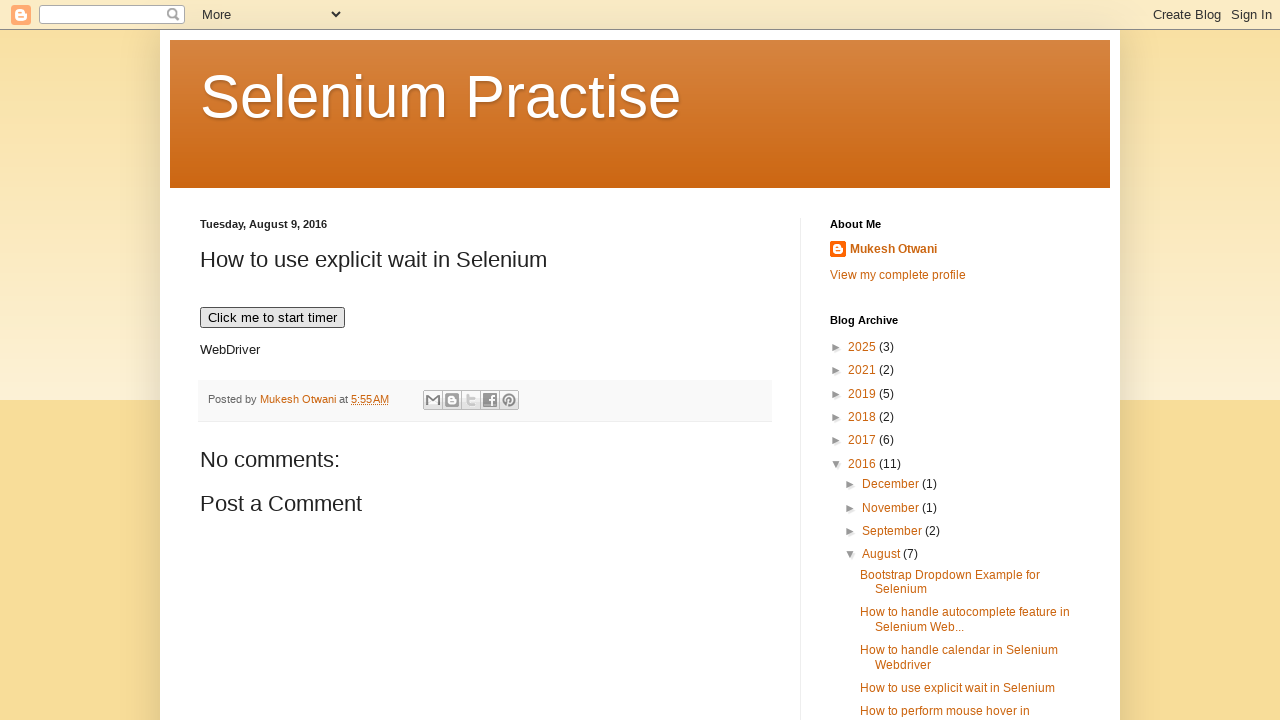

Verified WebDriver element is visible
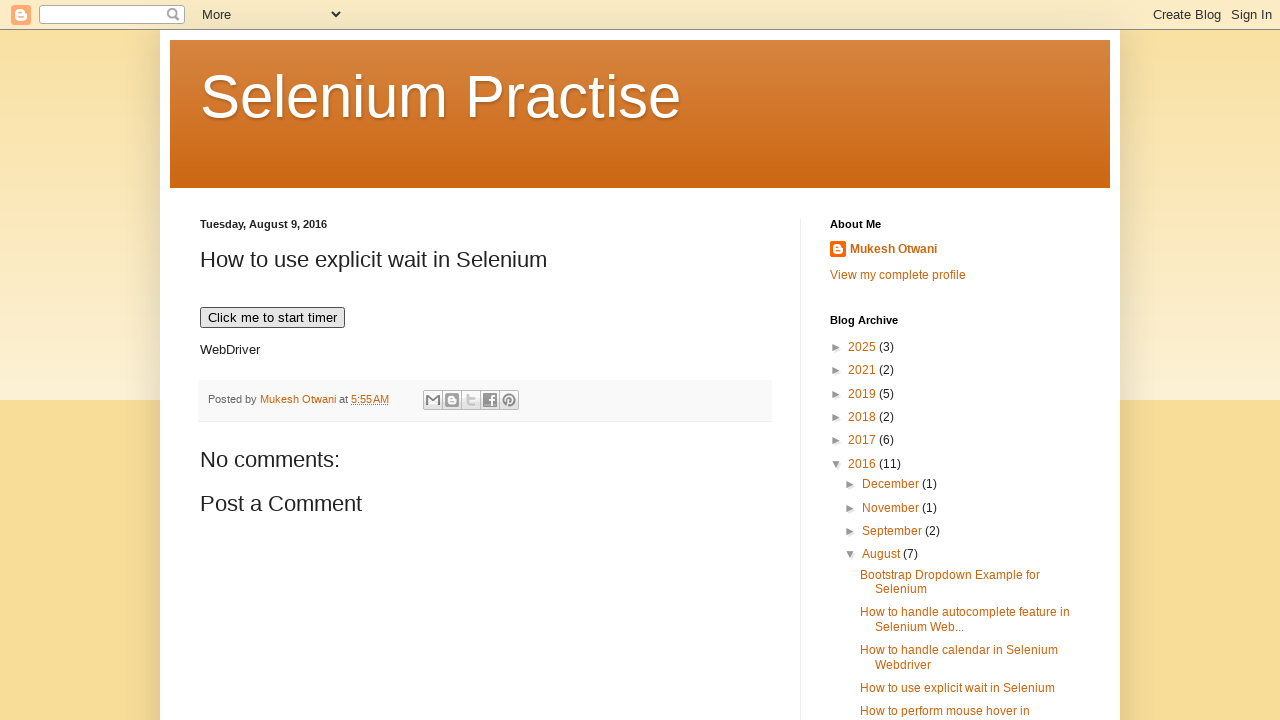

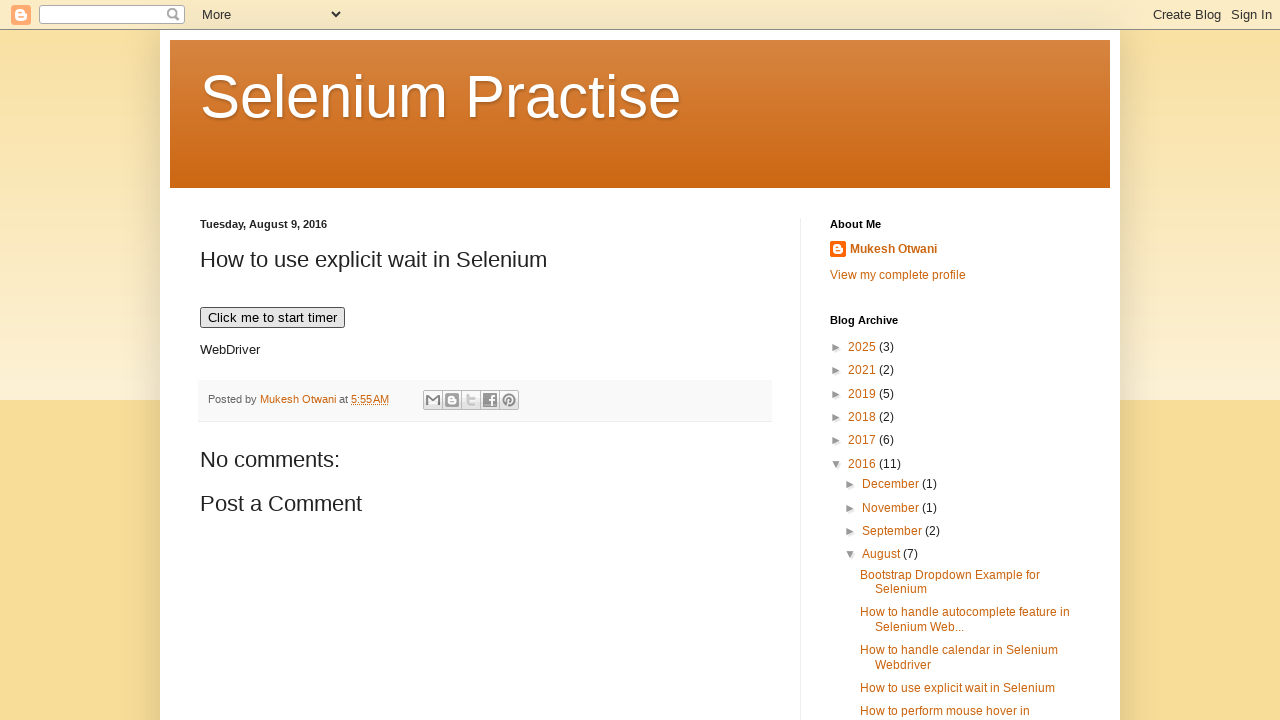